Navigates to the Ray-Ban website homepage to verify the page loads successfully

Starting URL: https://www.ray-ban.com/

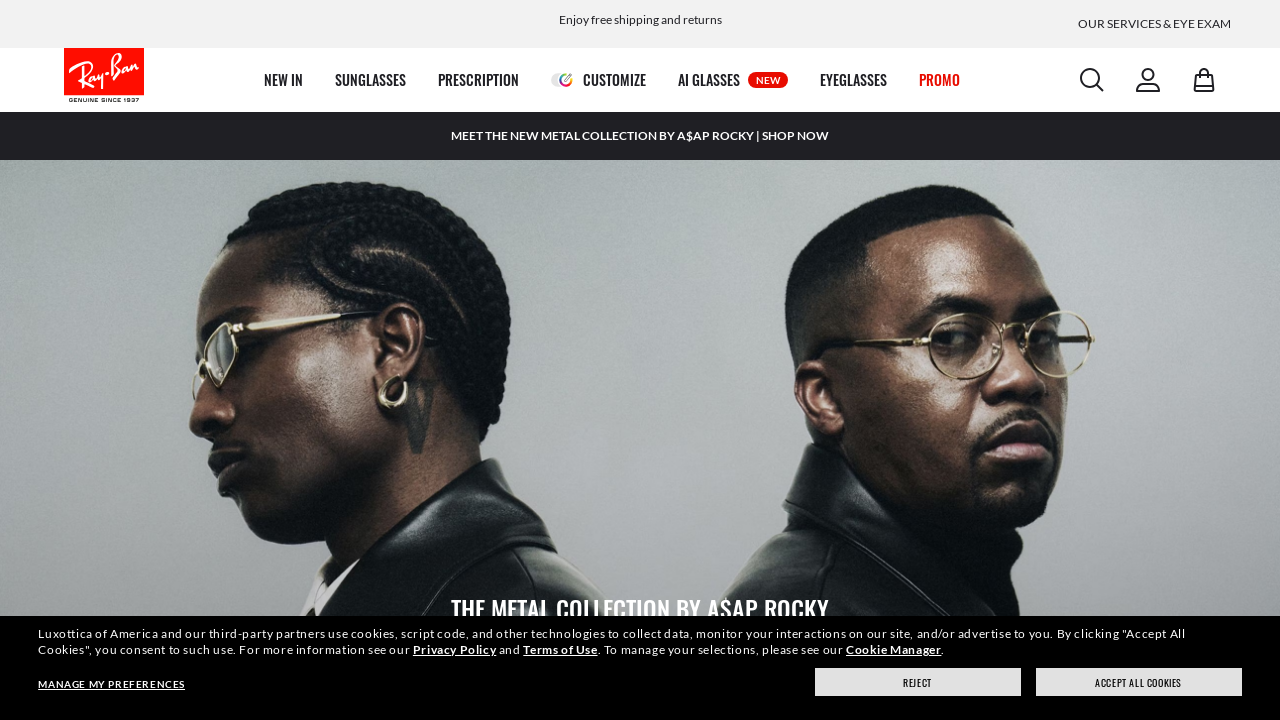

Ray-Ban homepage loaded successfully (domcontentloaded state)
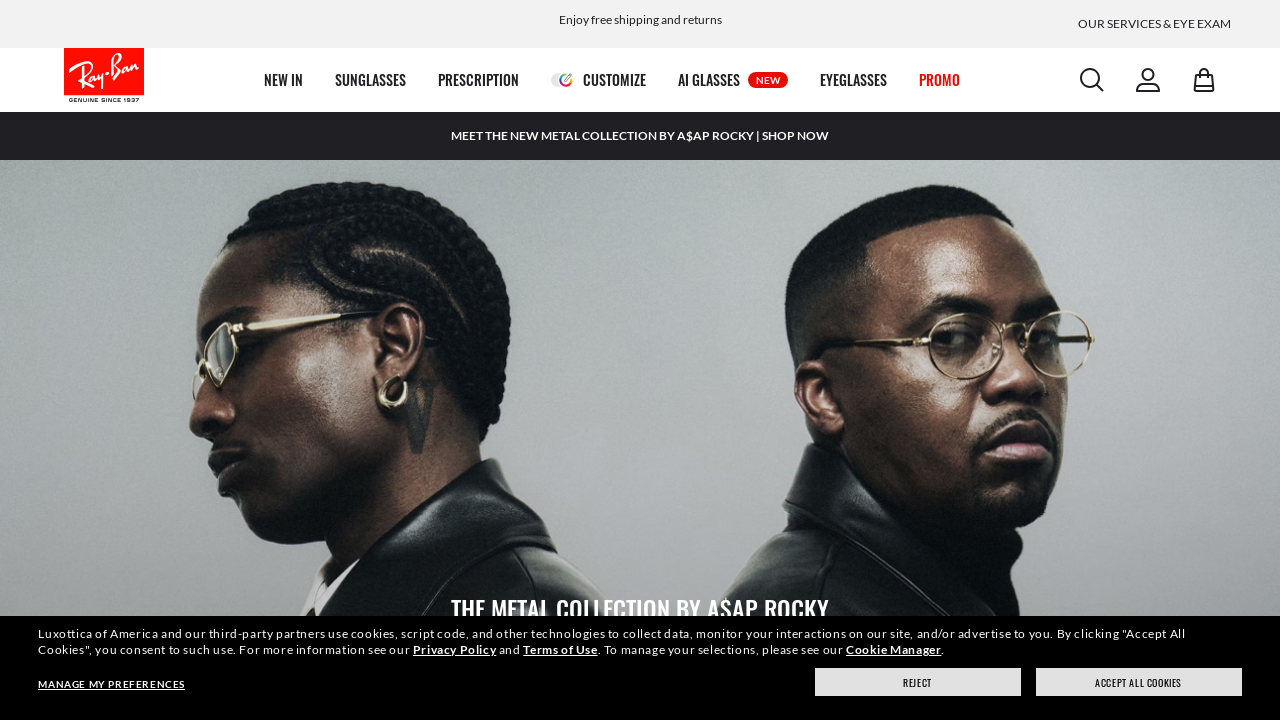

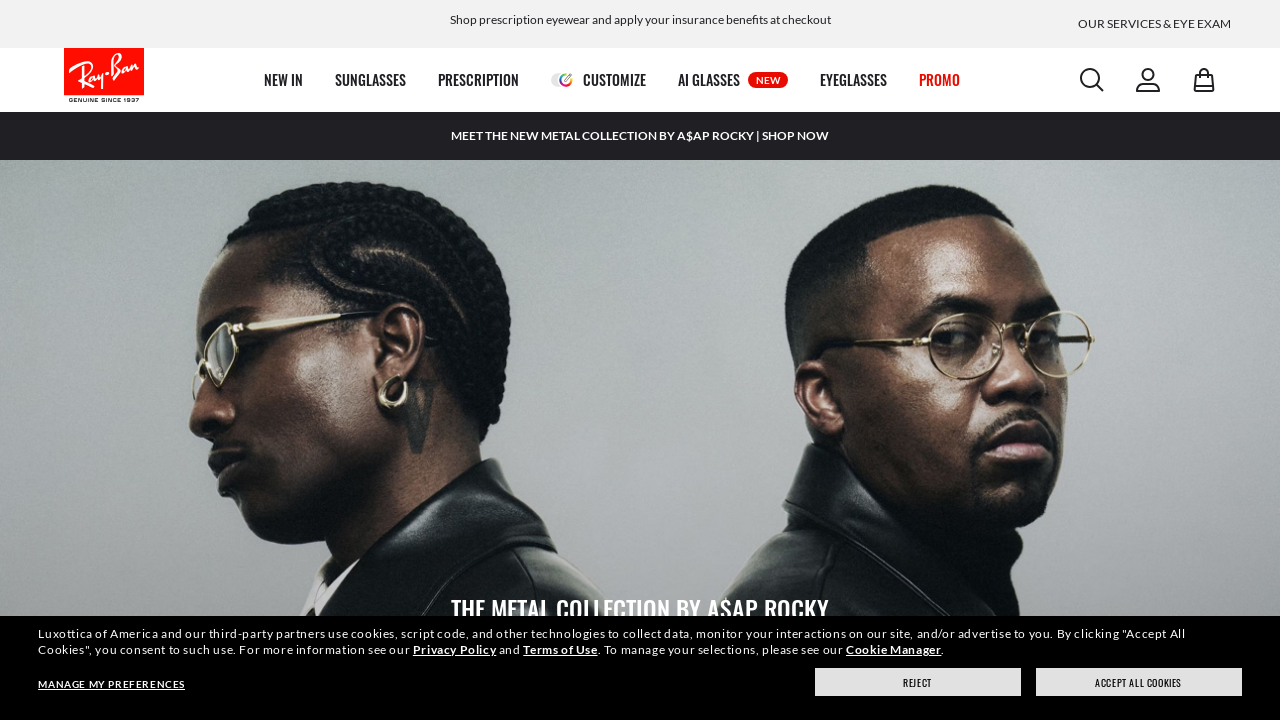